Tests window handling functionality by opening a new window, switching between windows, and closing them

Starting URL: https://www.leafground.com/window.xhtml

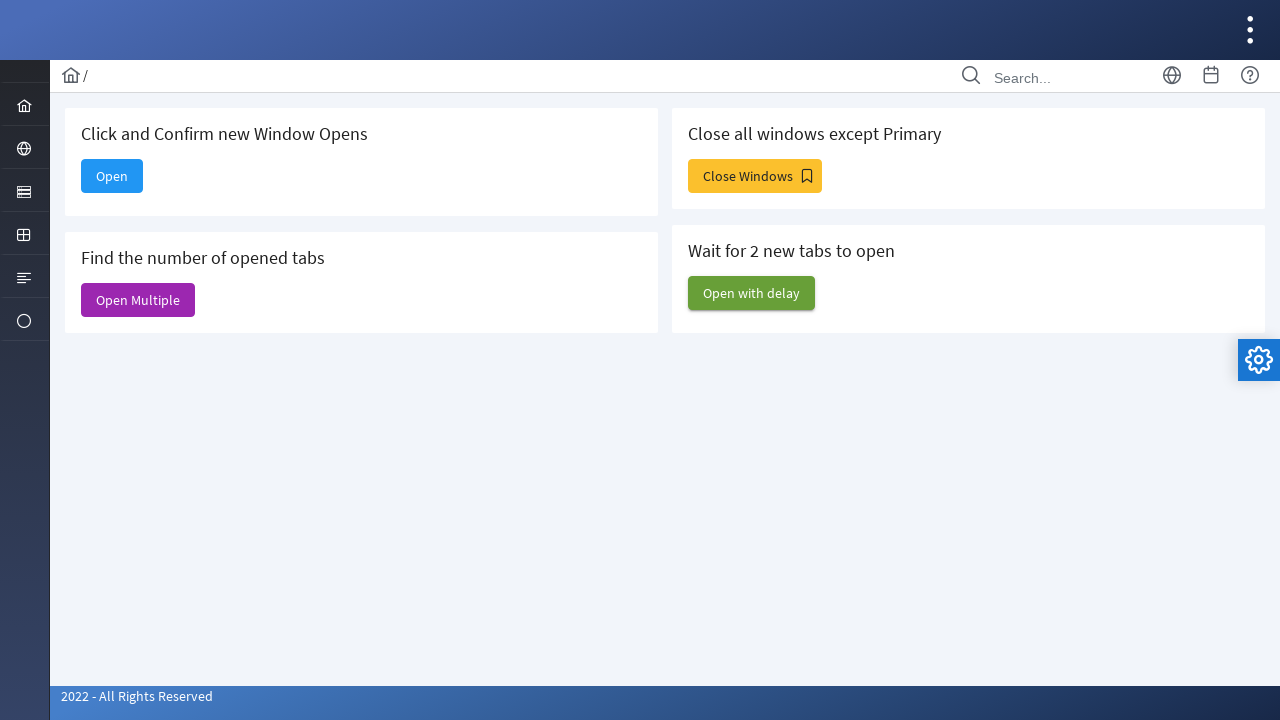

Clicked button to open new window at (112, 176) on #j_idt88\:new
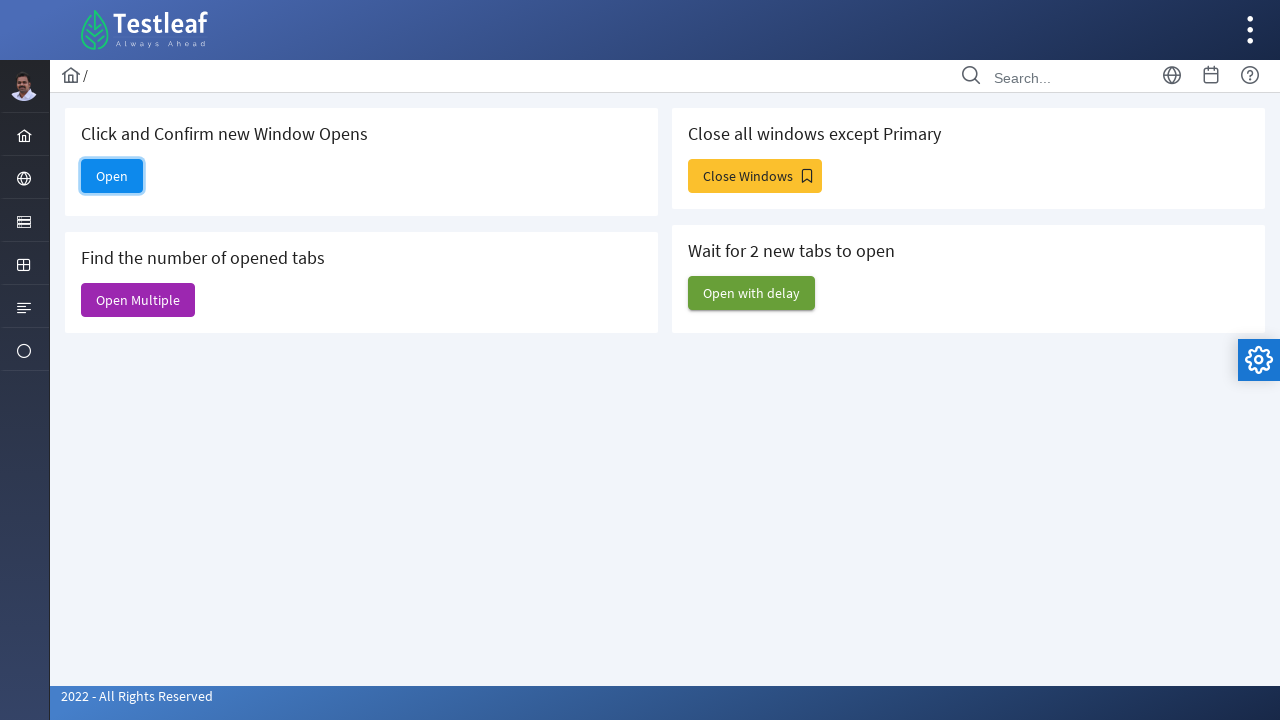

New window opened and captured
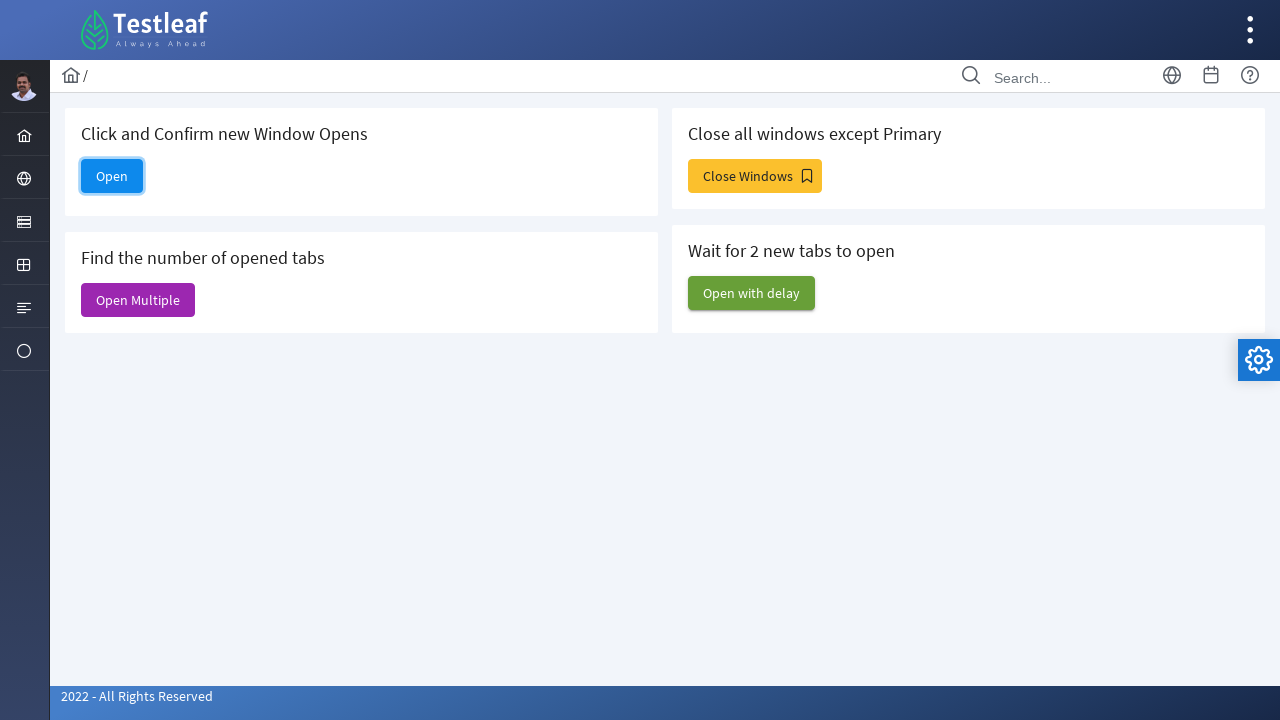

New page loaded completely
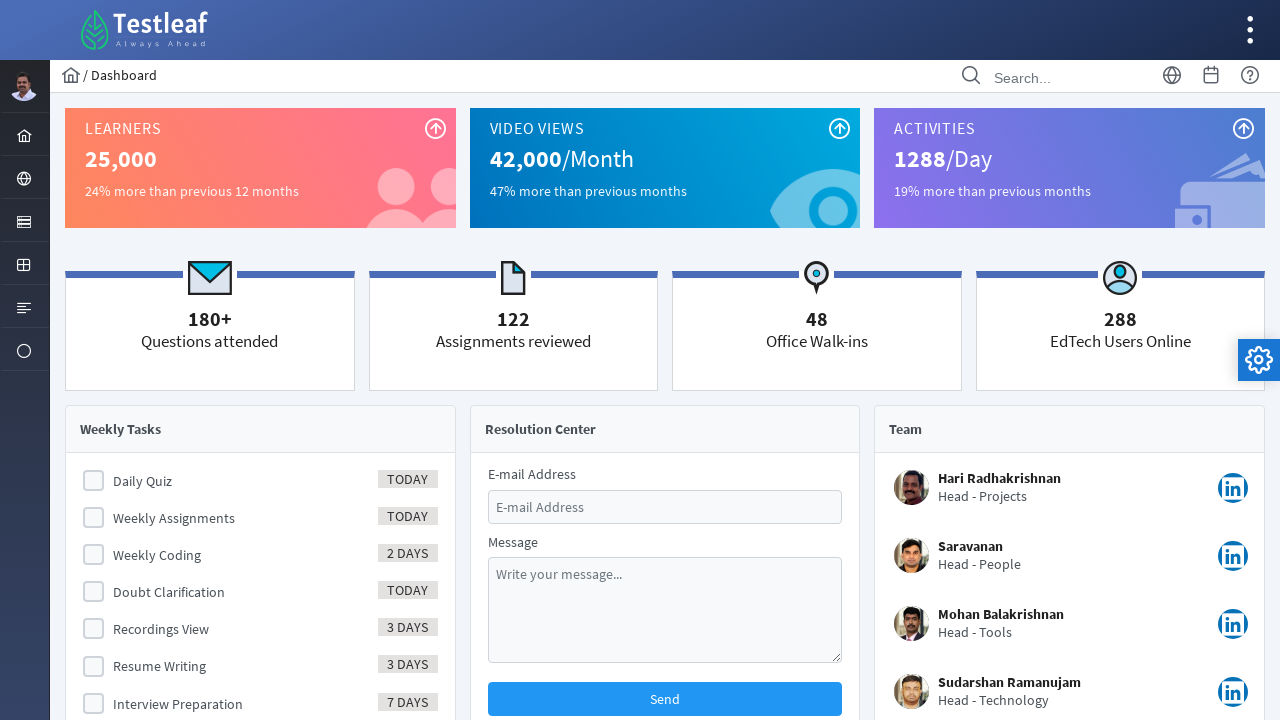

Retrieved all open pages - Total window count is 5
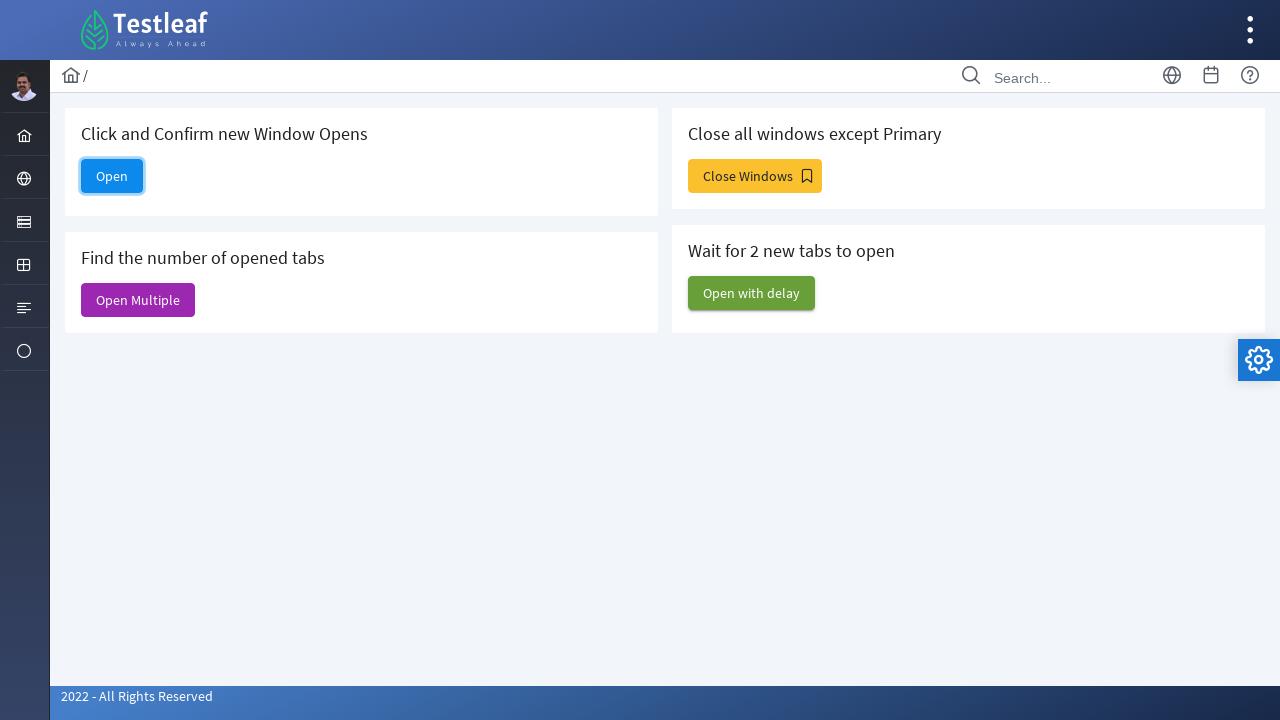

Printed URLs of all open pages
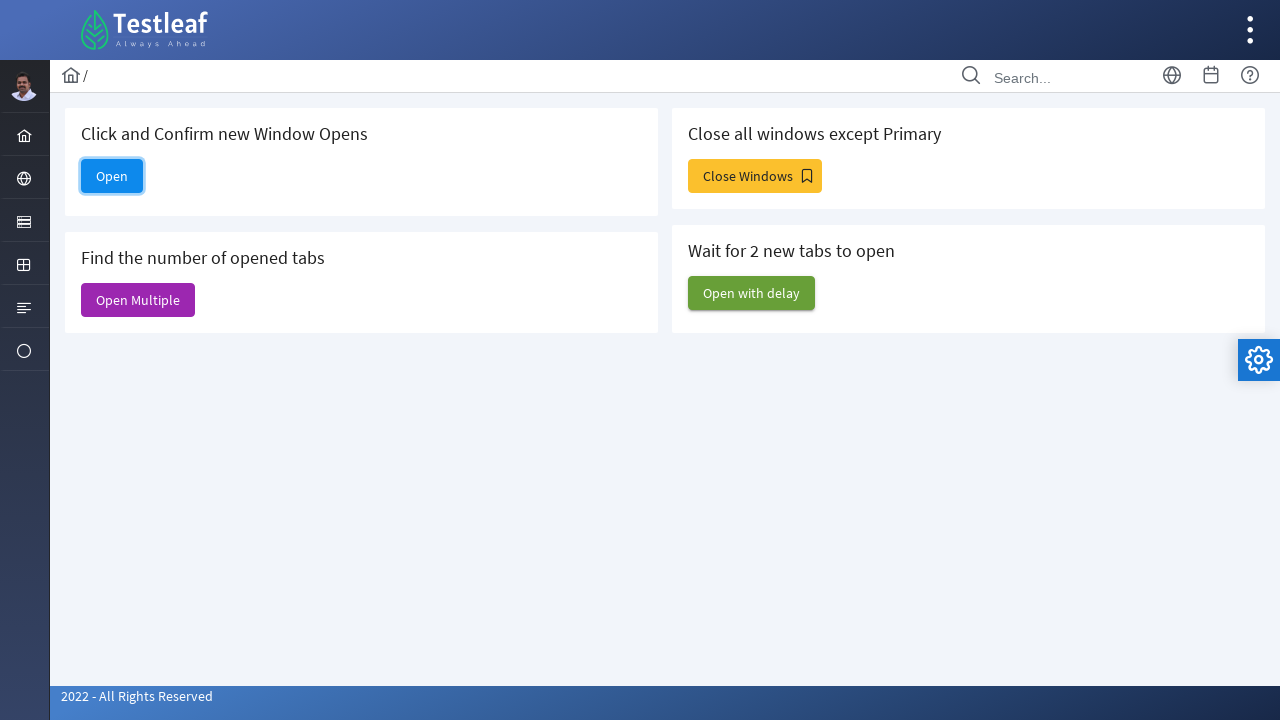

Closed the new window/tab
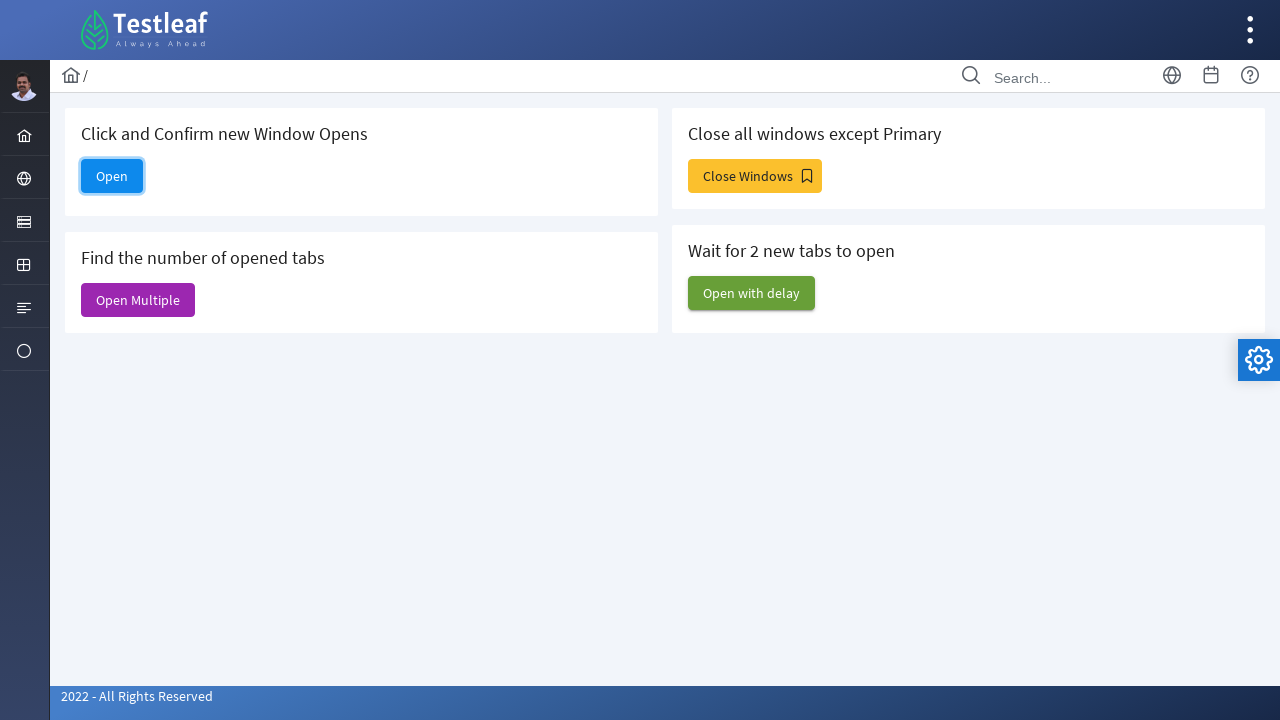

Original page remains open and active
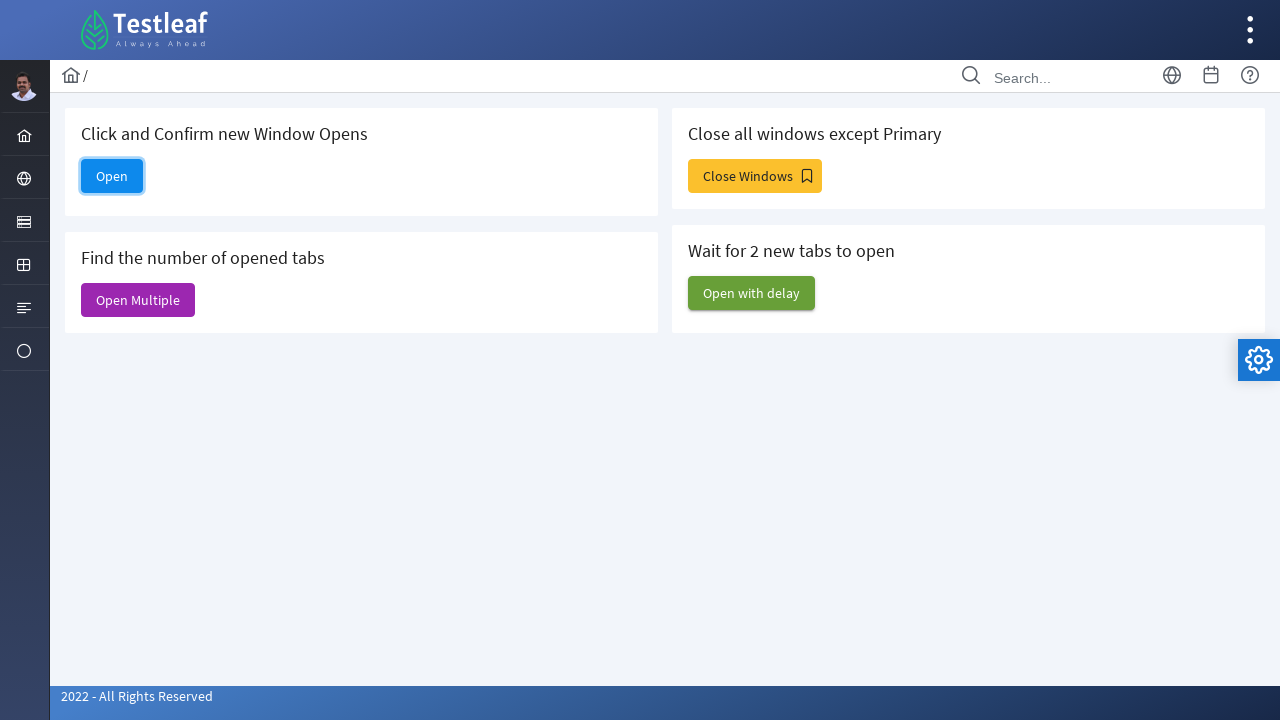

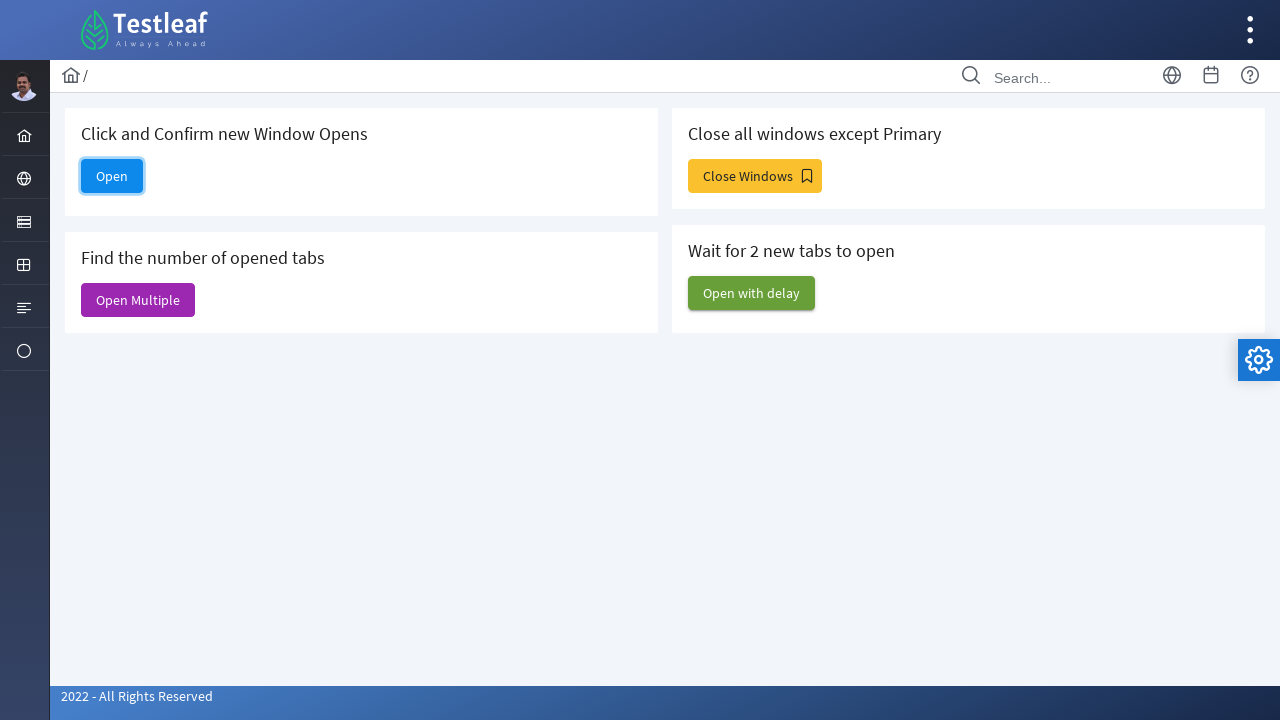